Tests link text selector by finding and clicking a link with exact text '课程中心' on xdclass.net

Starting URL: https://xdclass.net

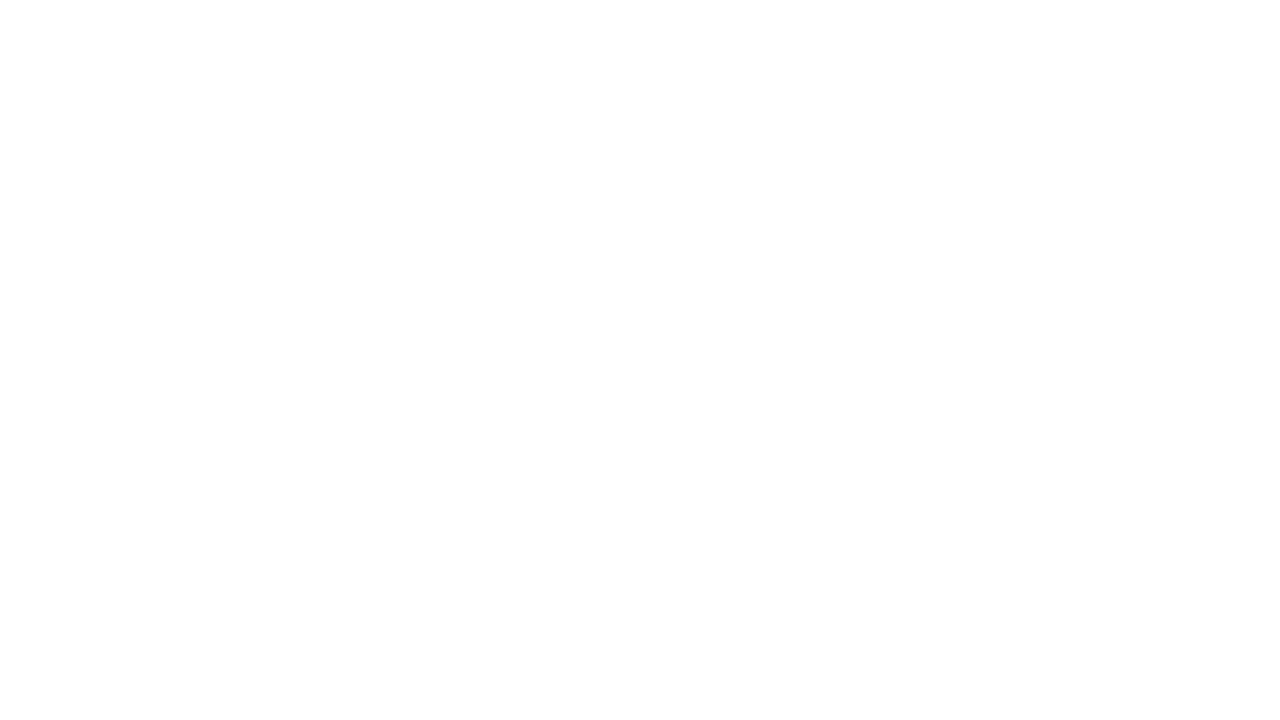

Waited 2000ms for page to load
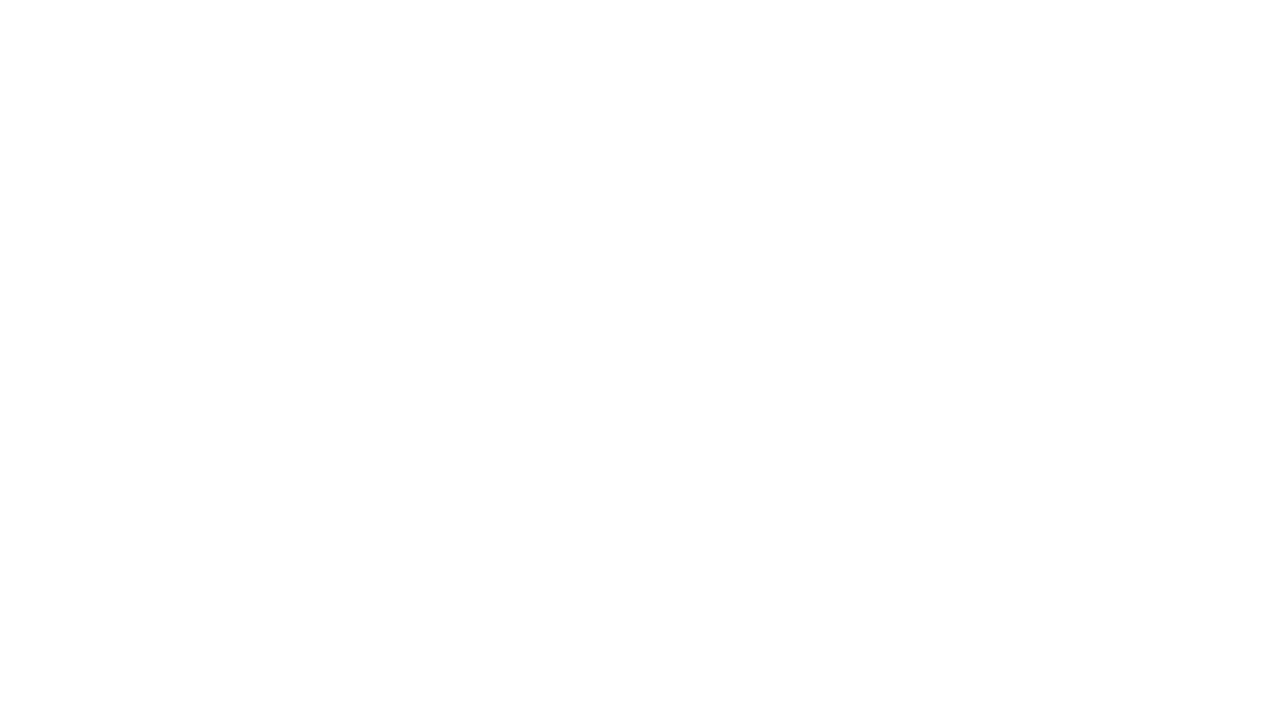

Clicked link with exact text '课程中心' at (285, 103) on a:text-is('课程中心')
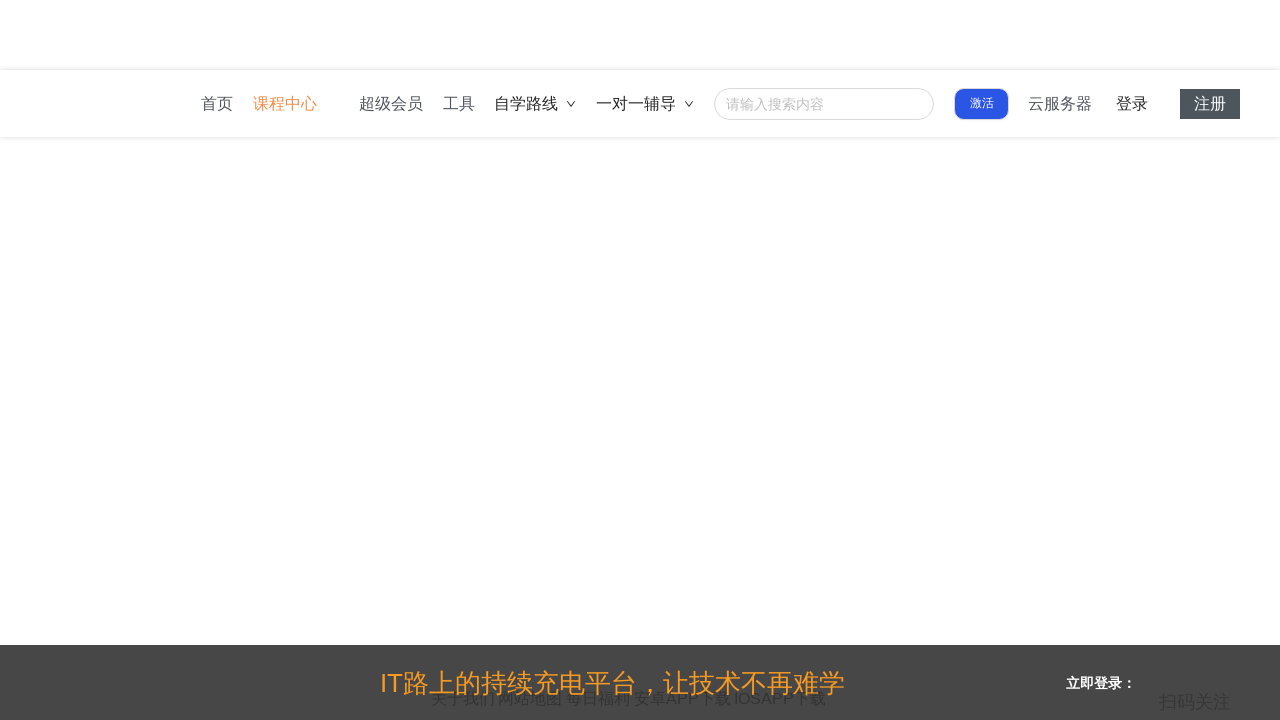

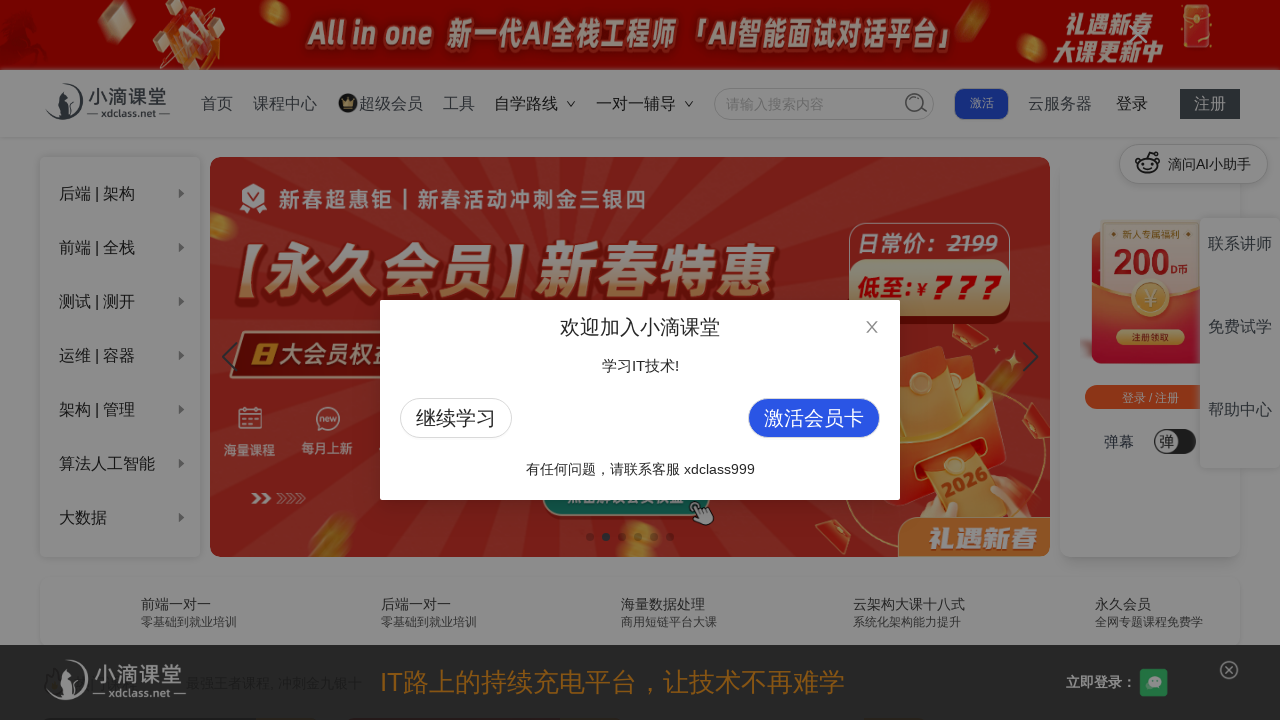